Tests explicit wait functionality by attempting to find non-existent elements with different timeouts

Starting URL: http://www.python.org

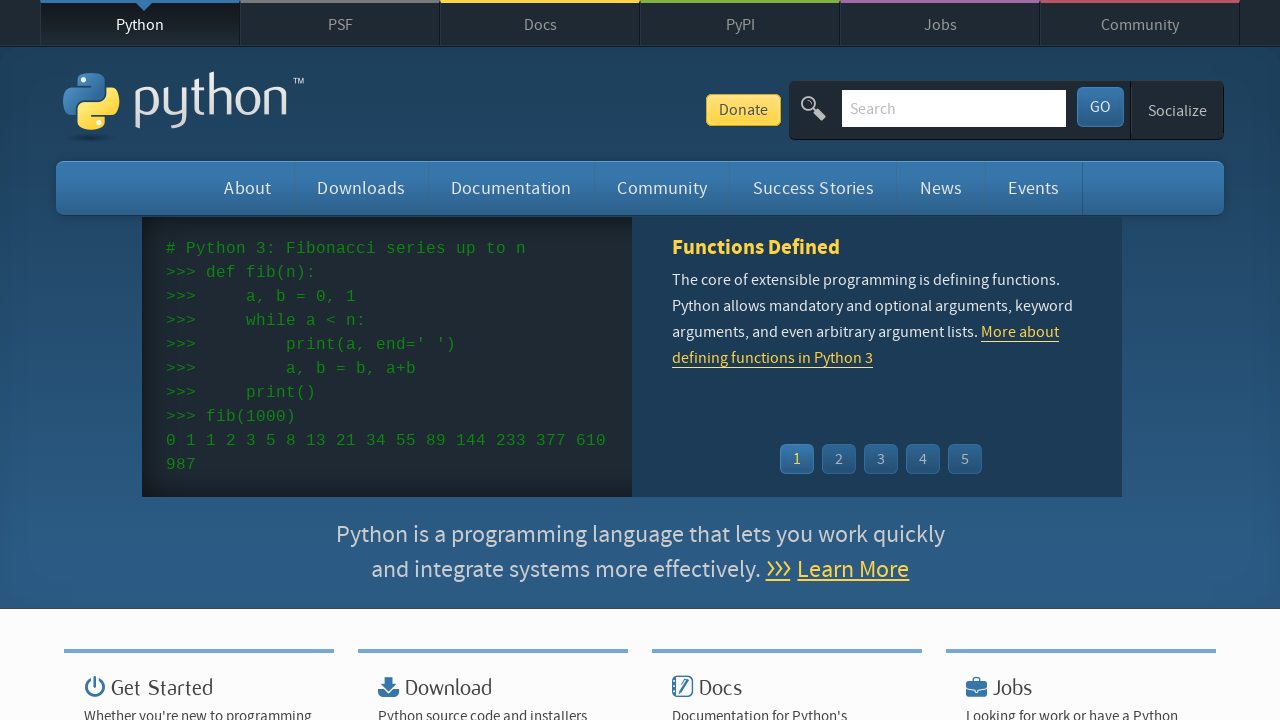

Attempted to find non-existent element with 10 second timeout
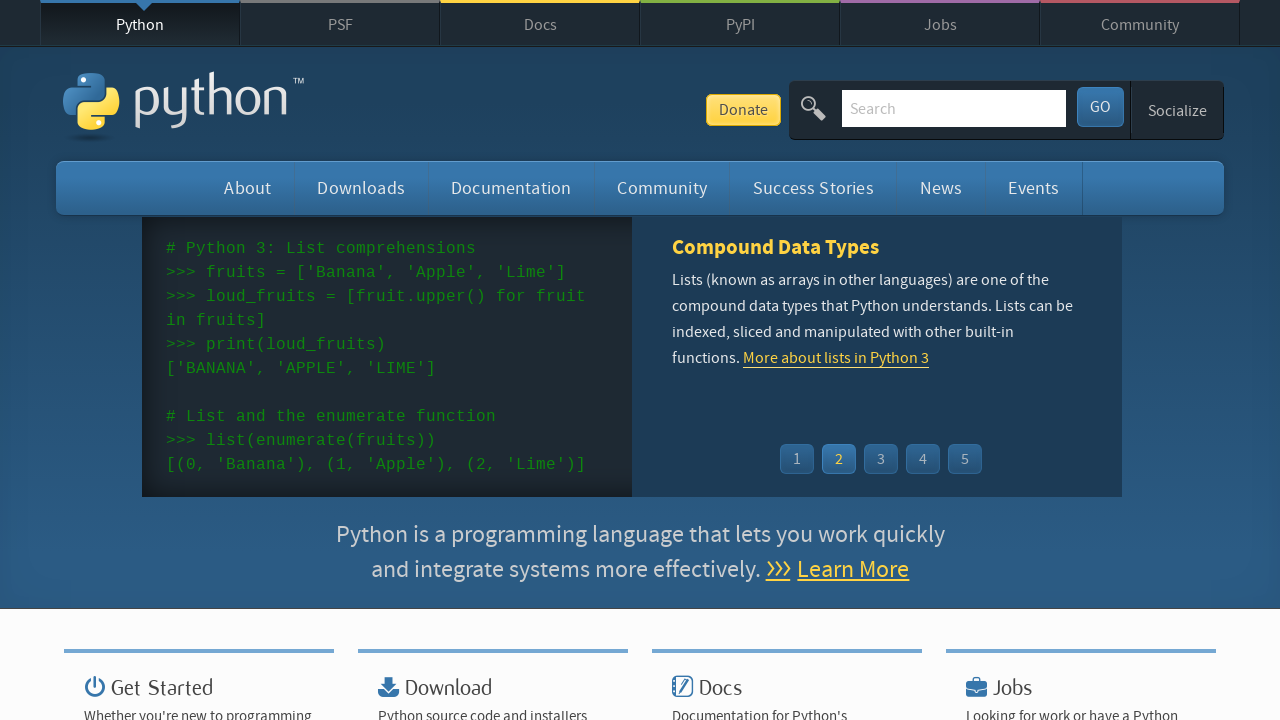

Attempted to find non-existent element with 5 second timeout
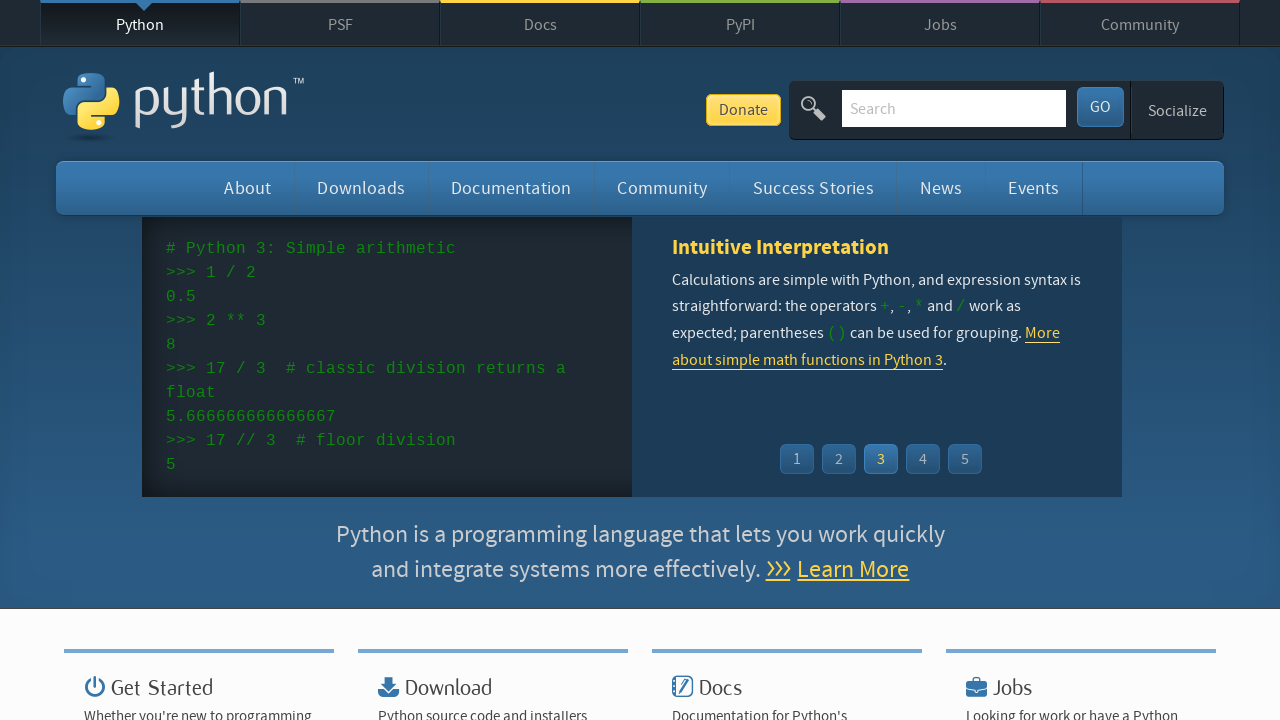

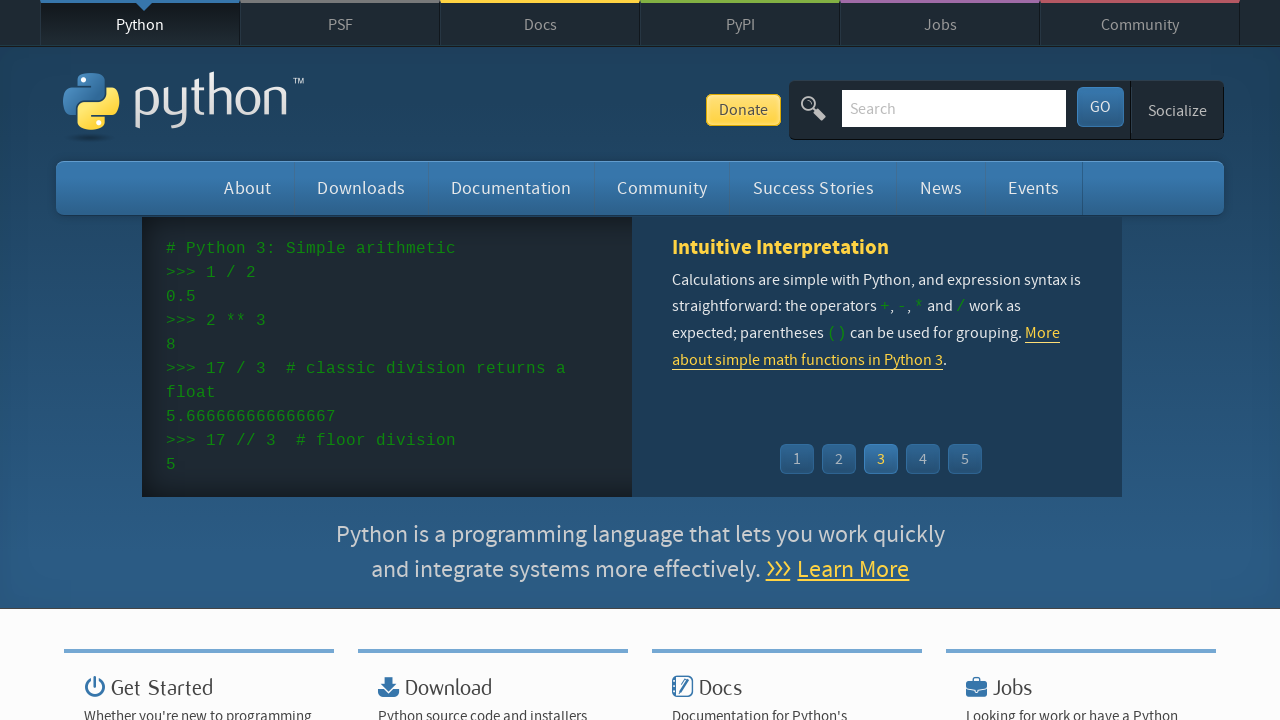